Tests checkbox functionality by ensuring both checkboxes are selected - clicks on each checkbox if it's not already selected, then verifies both are checked.

Starting URL: https://the-internet.herokuapp.com/checkboxes

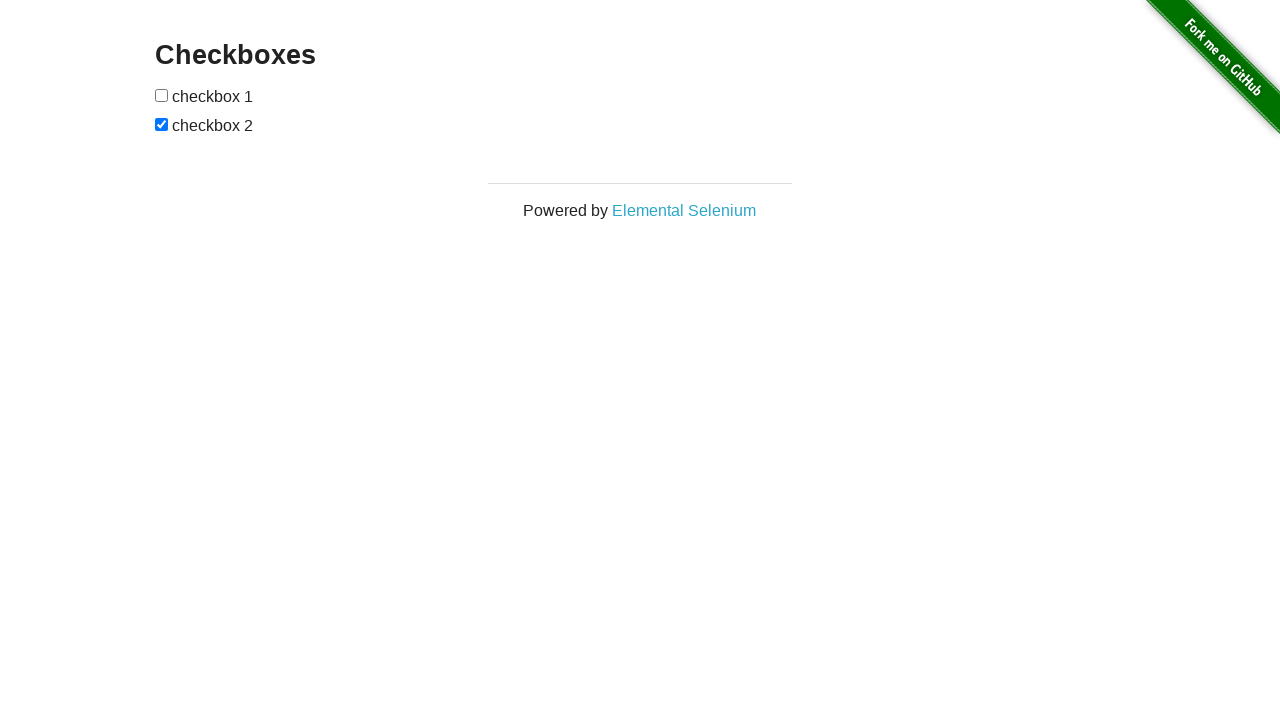

Located first checkbox element
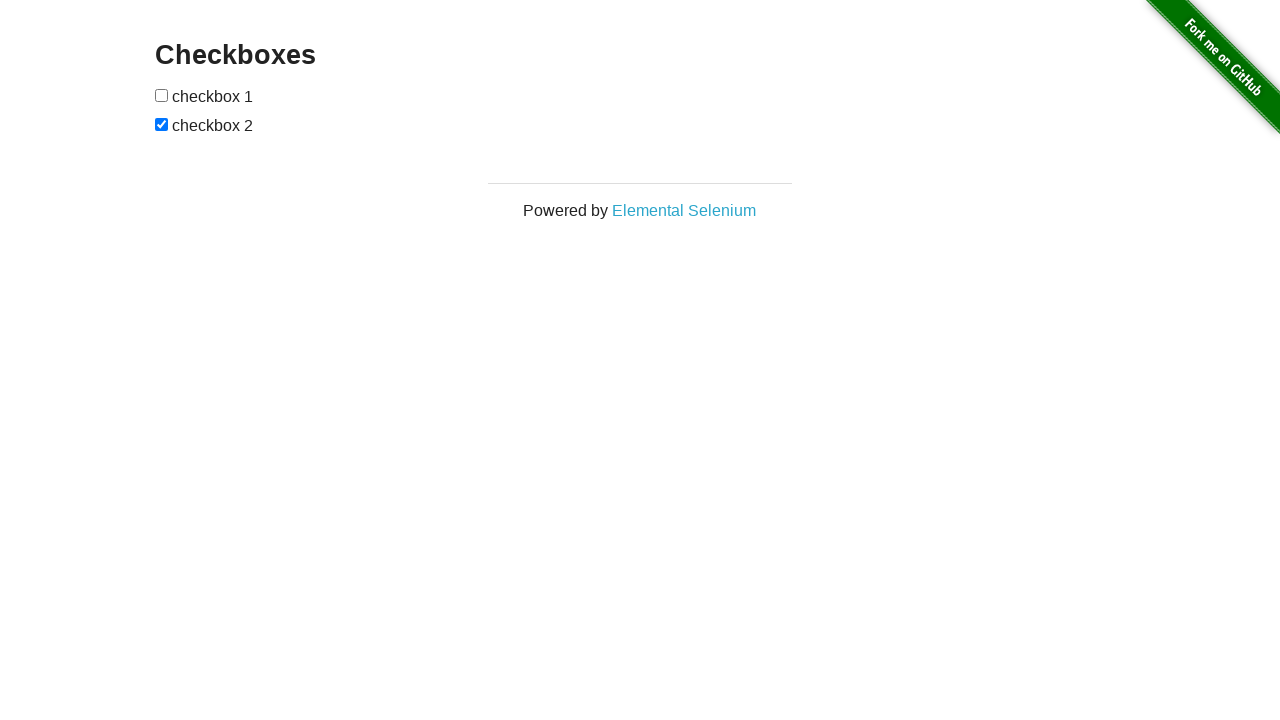

Located second checkbox element
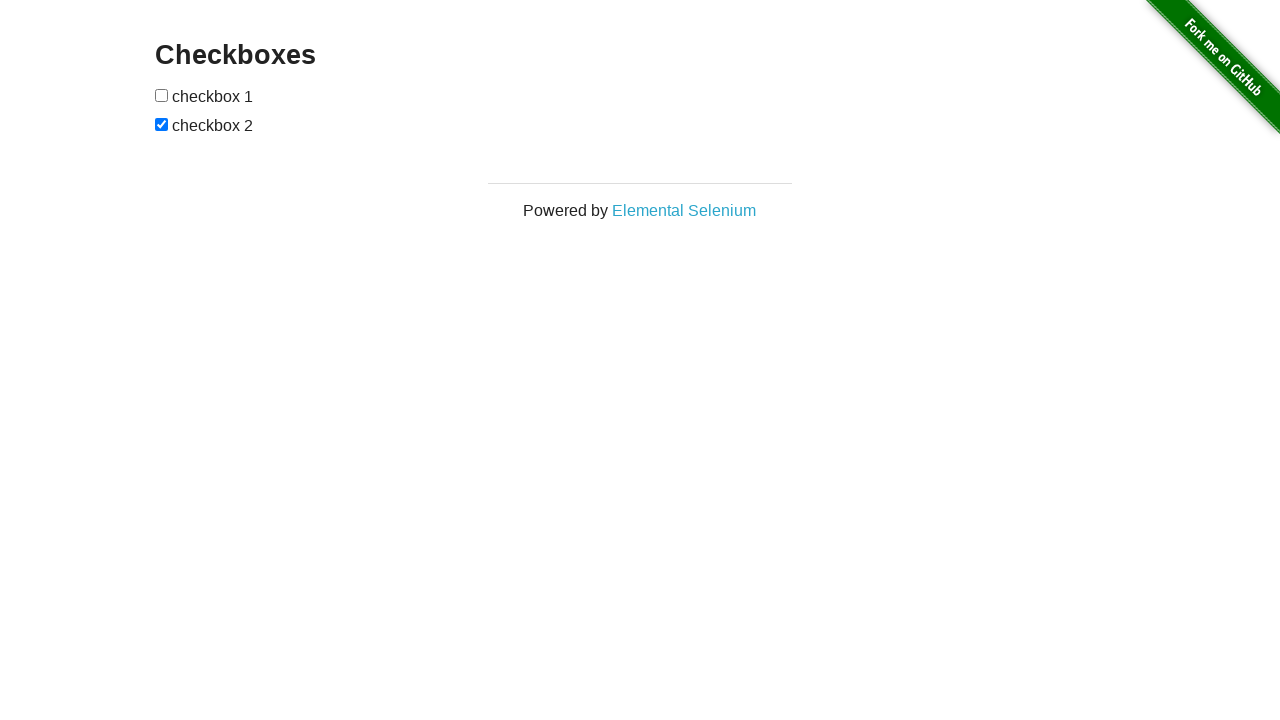

Checked if first checkbox is selected
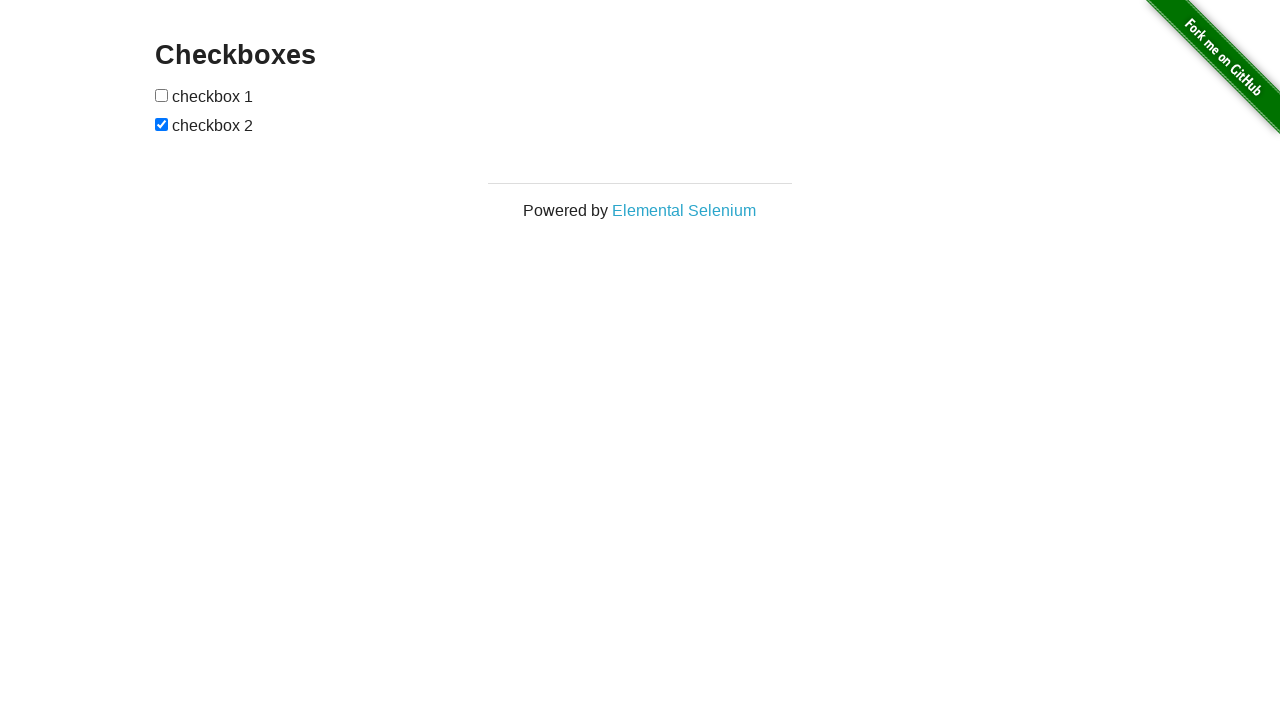

Clicked first checkbox to select it at (162, 95) on (//input[@type='checkbox'])[1]
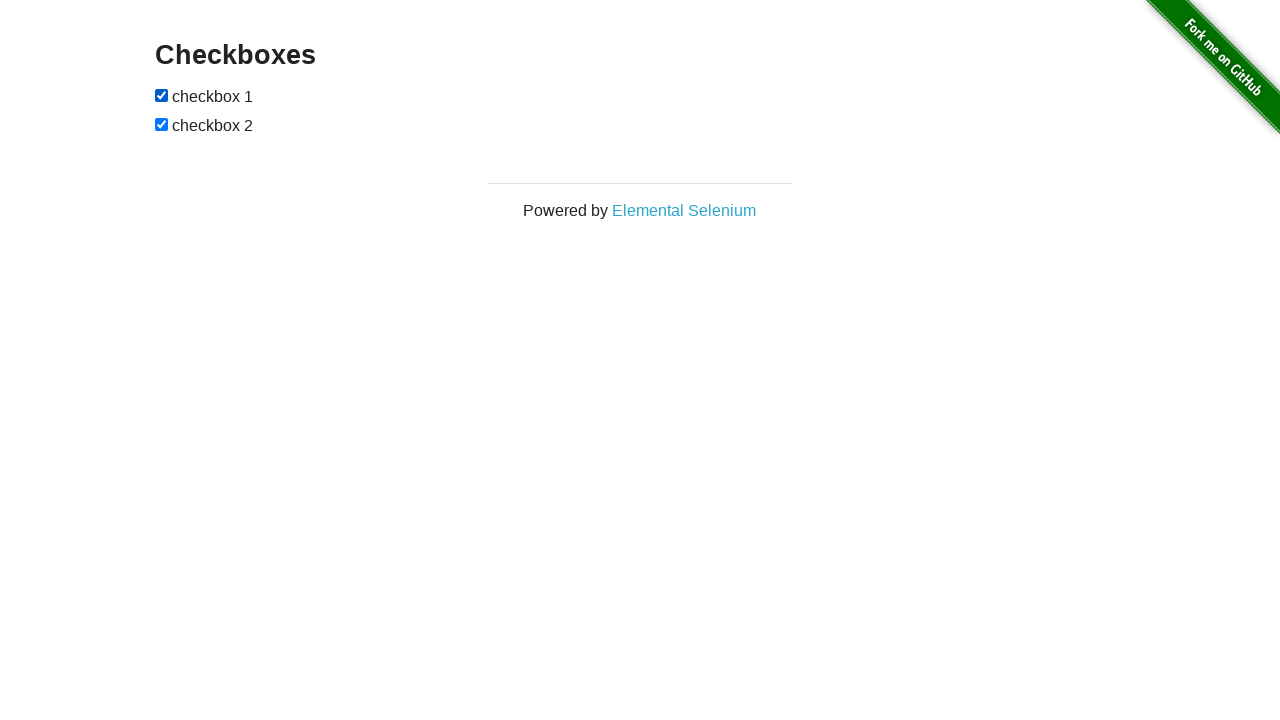

Second checkbox is already selected
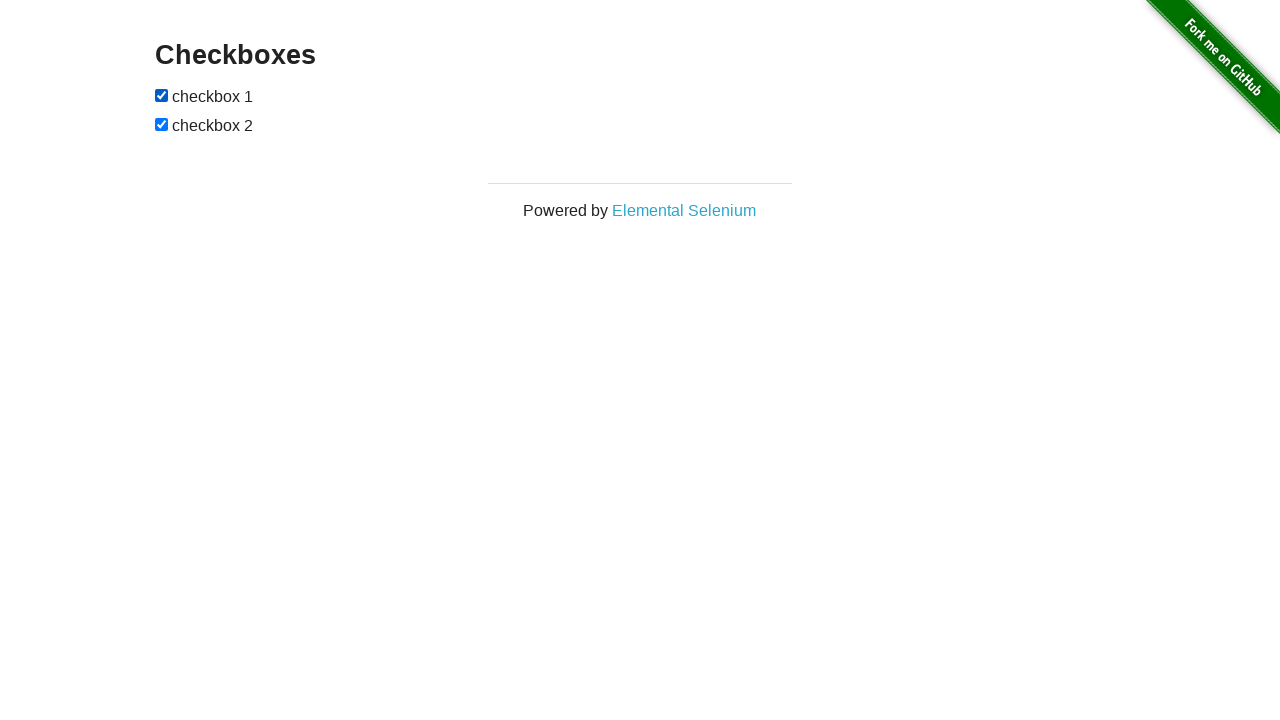

Verified first checkbox is selected
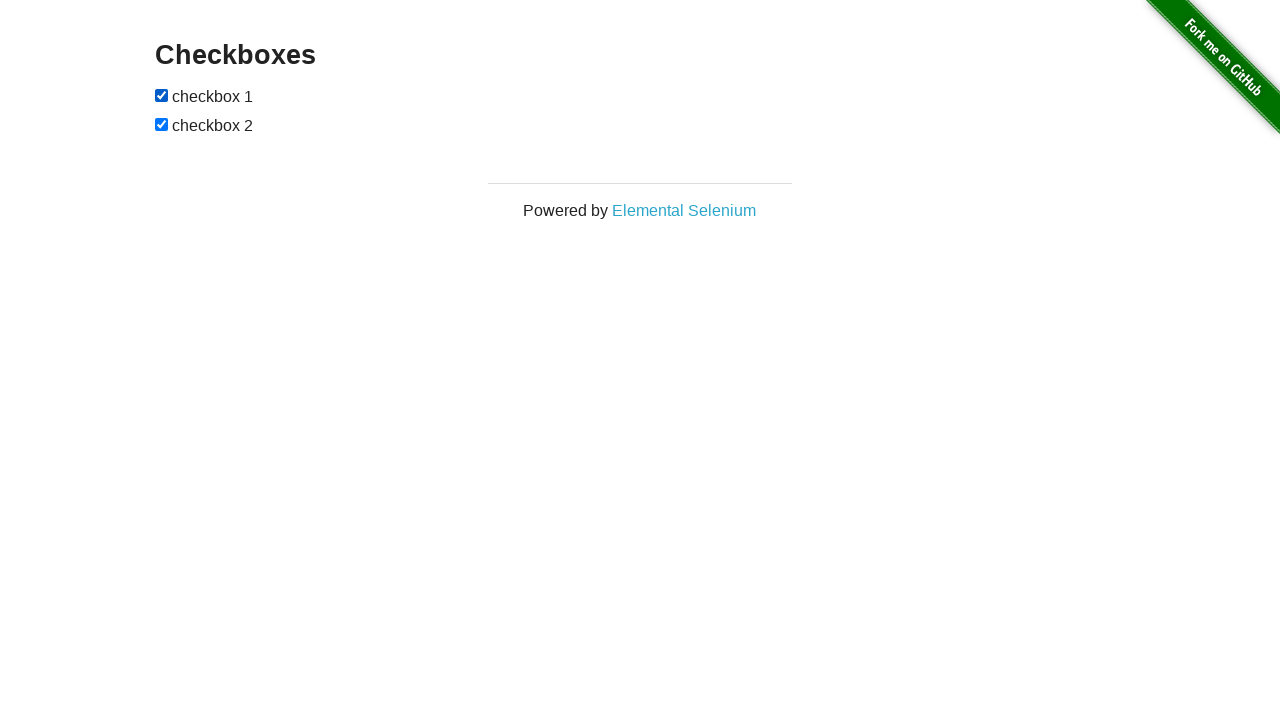

Verified second checkbox is selected
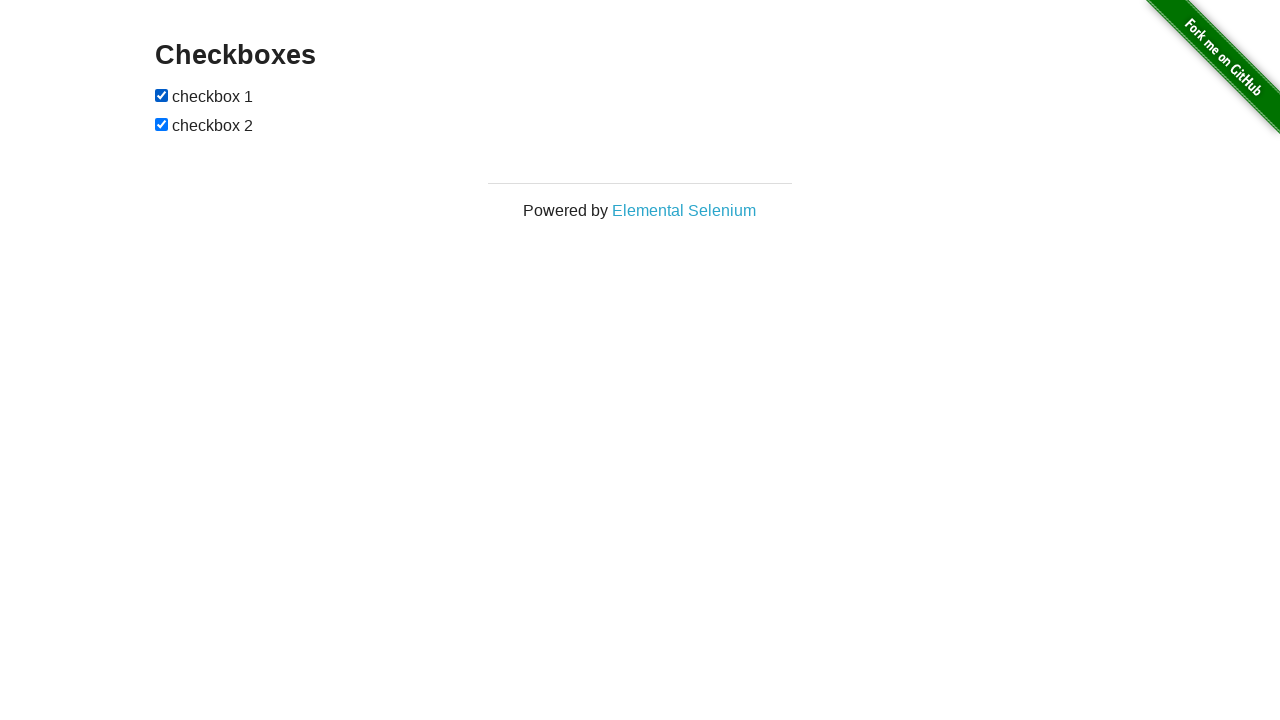

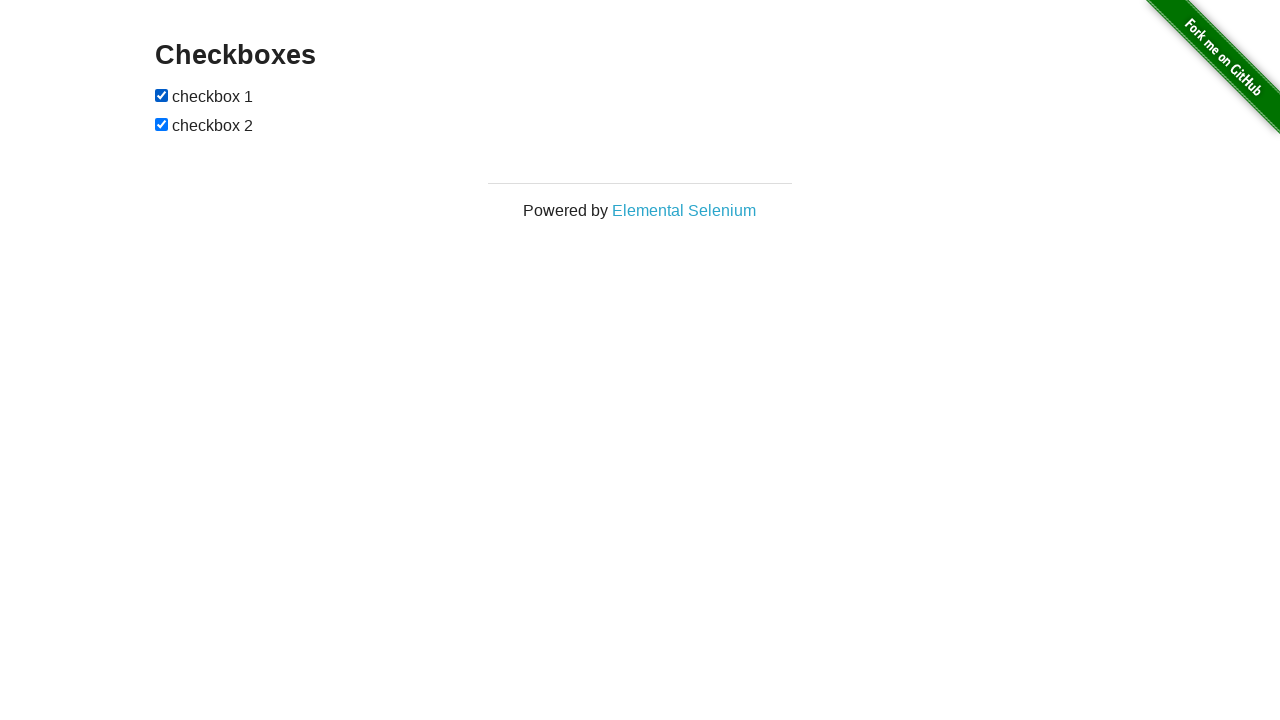